Tests radio button and checkbox interactions on an HTML forms page by finding radio button groups, checking their selection status, and clicking on a specific radio button with value "Water"

Starting URL: http://www.echoecho.com/htmlforms10.htm

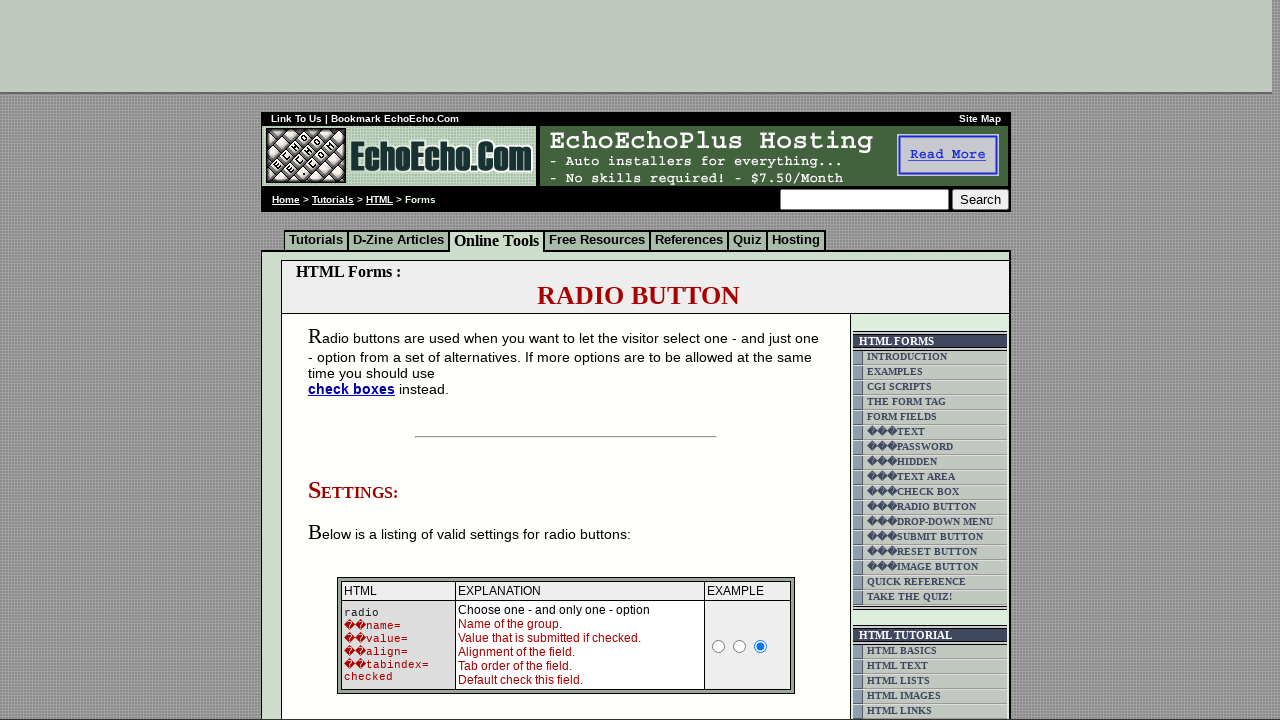

Waited for radio button group 'group2' to be present on the page
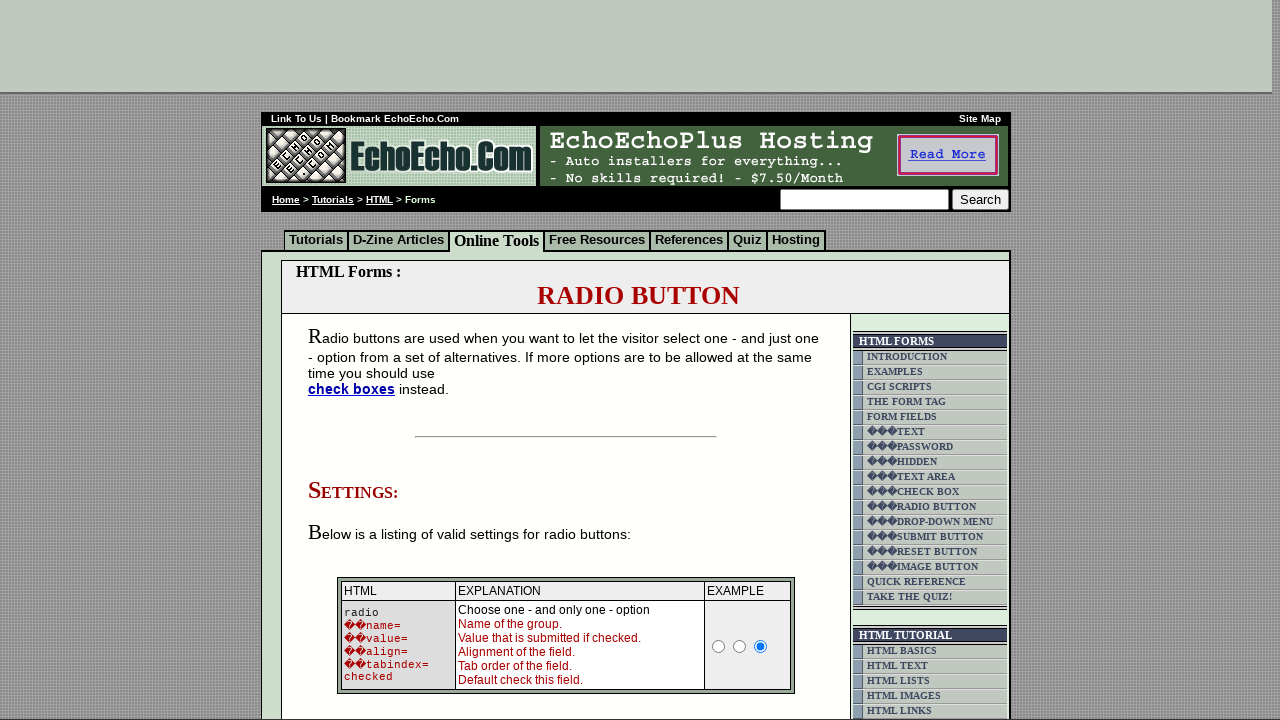

Clicked the radio button with value 'Water' in group 'group2' at (356, 360) on input[name='group2'][value='Water']
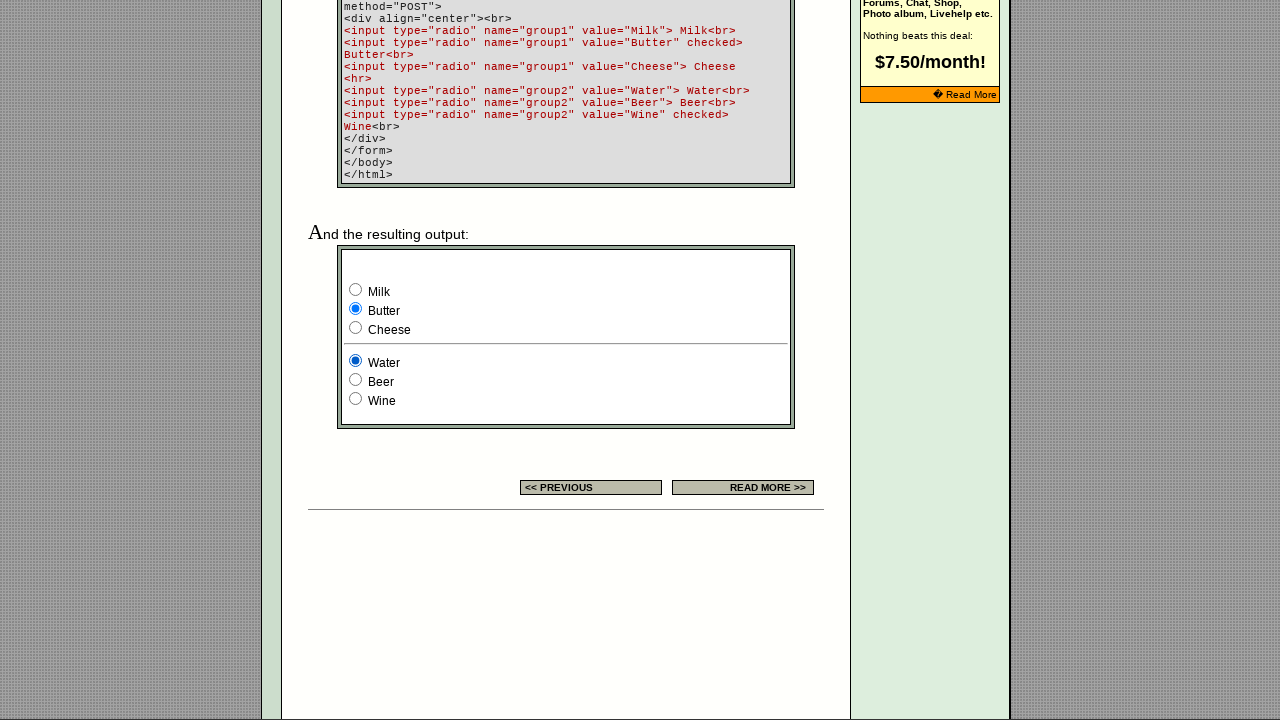

Verified that the 'Water' radio button is now selected
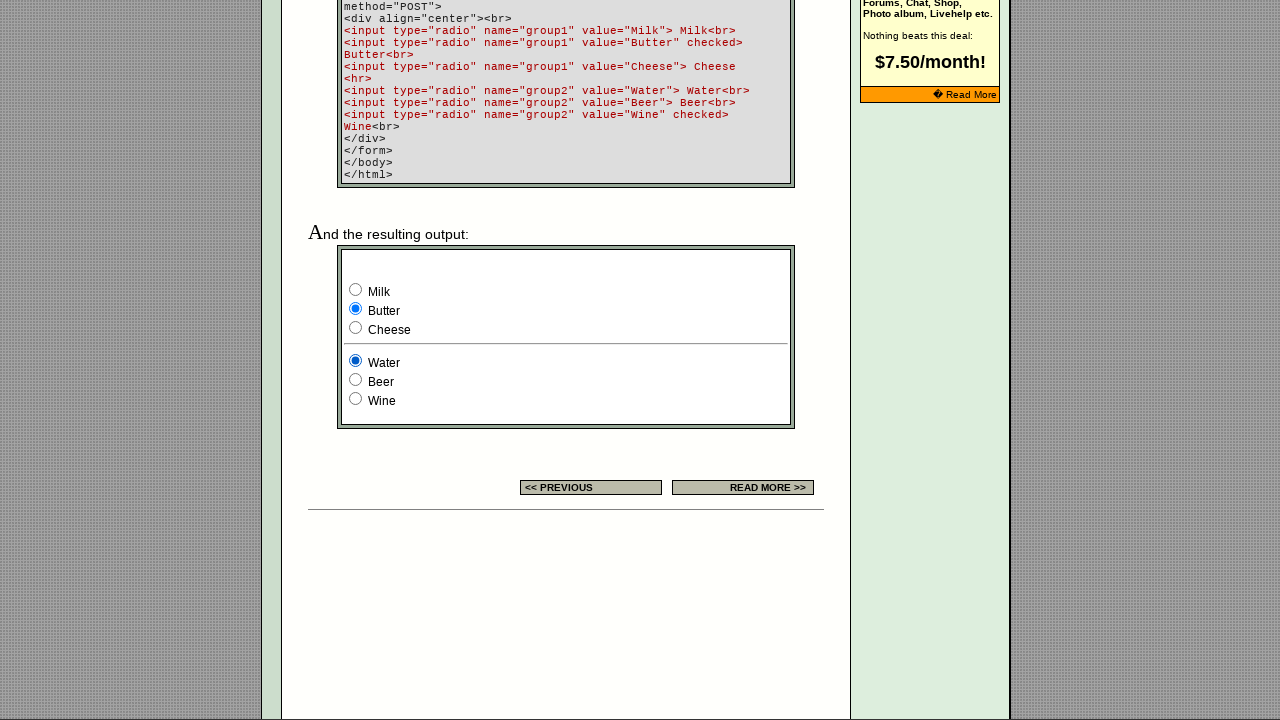

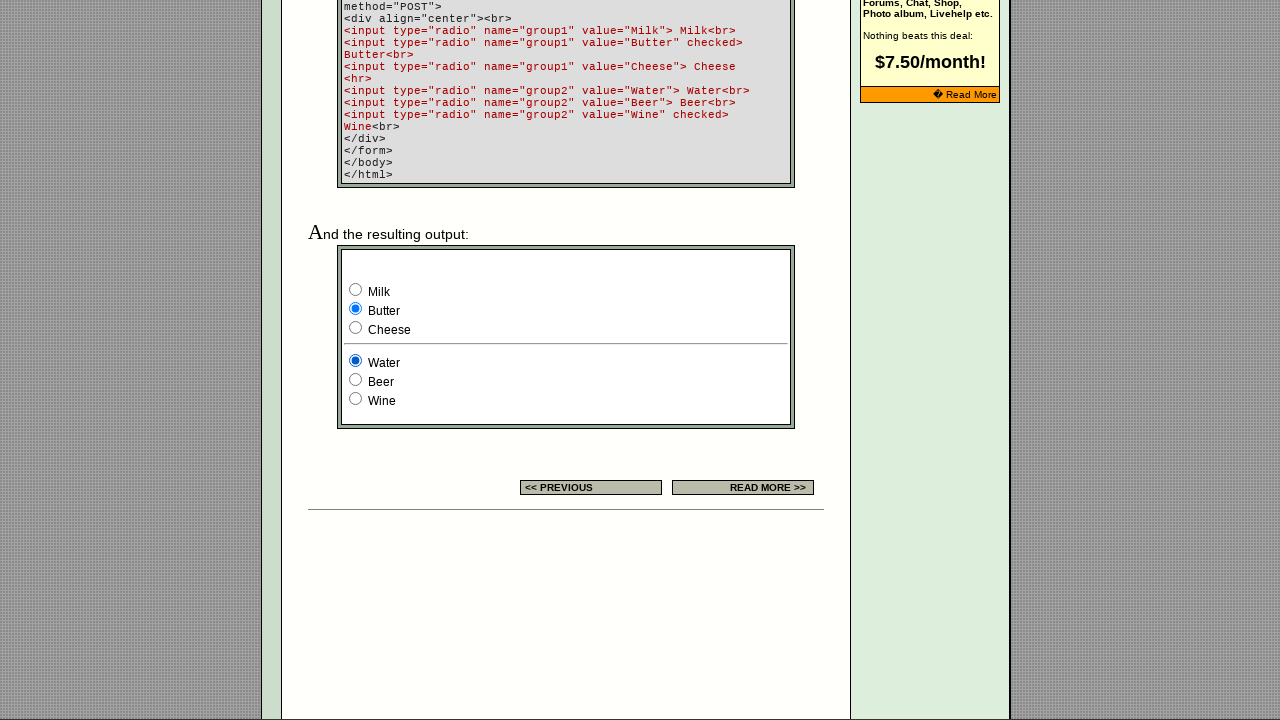